Tests button click functionality by clicking Button 1 and verifying the expected result text is displayed

Starting URL: http://practice.cydeo.com/multiple_buttons

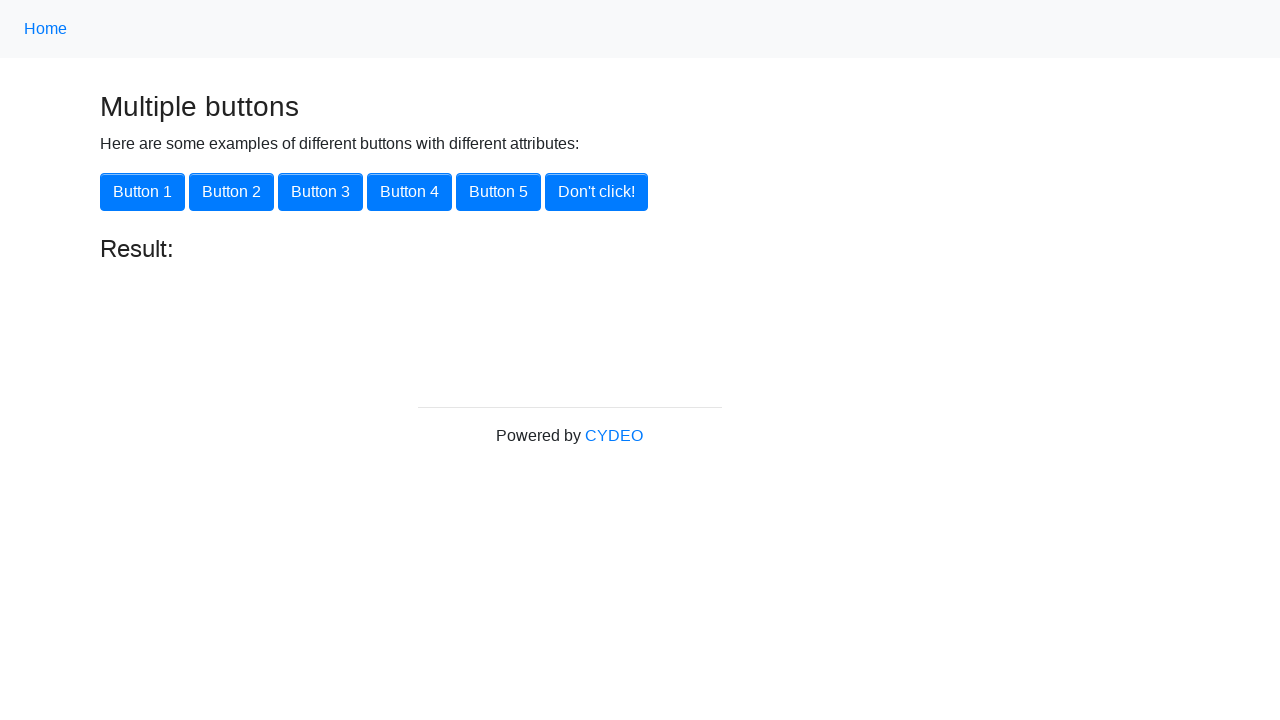

Clicked Button 1 at (142, 192) on xpath=//button[.='Button 1']
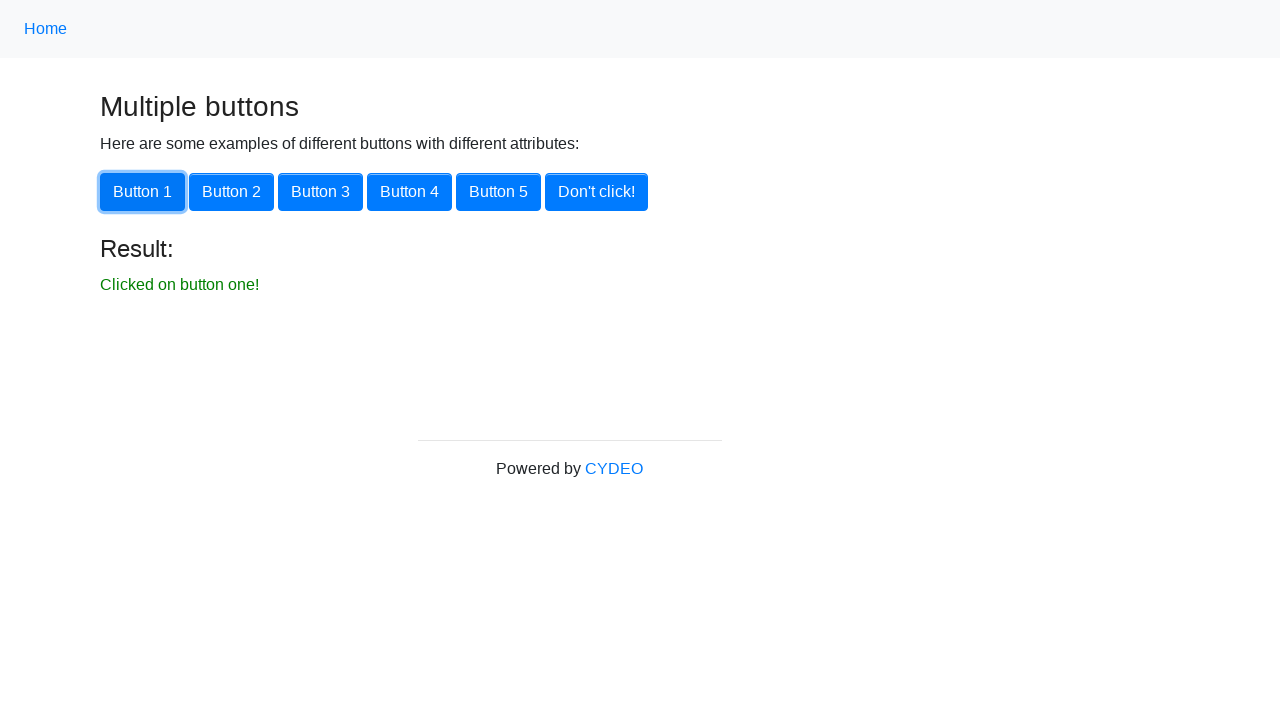

Result element loaded
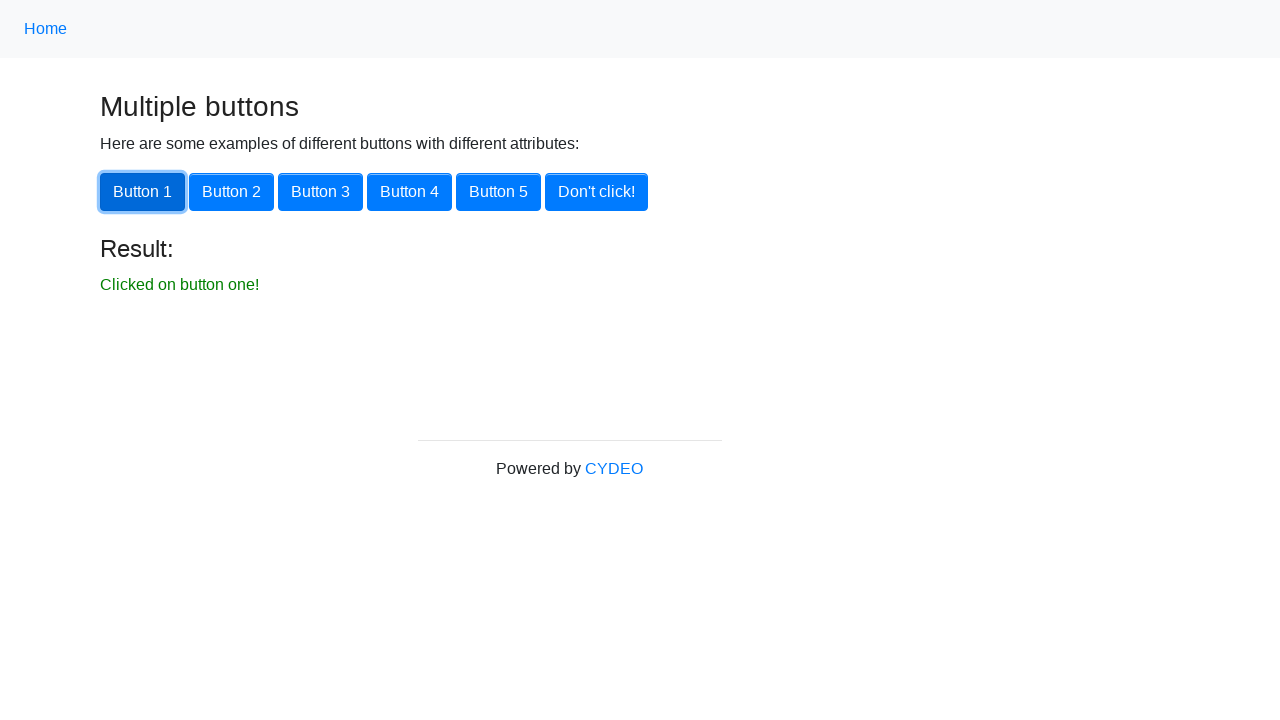

Retrieved result text content
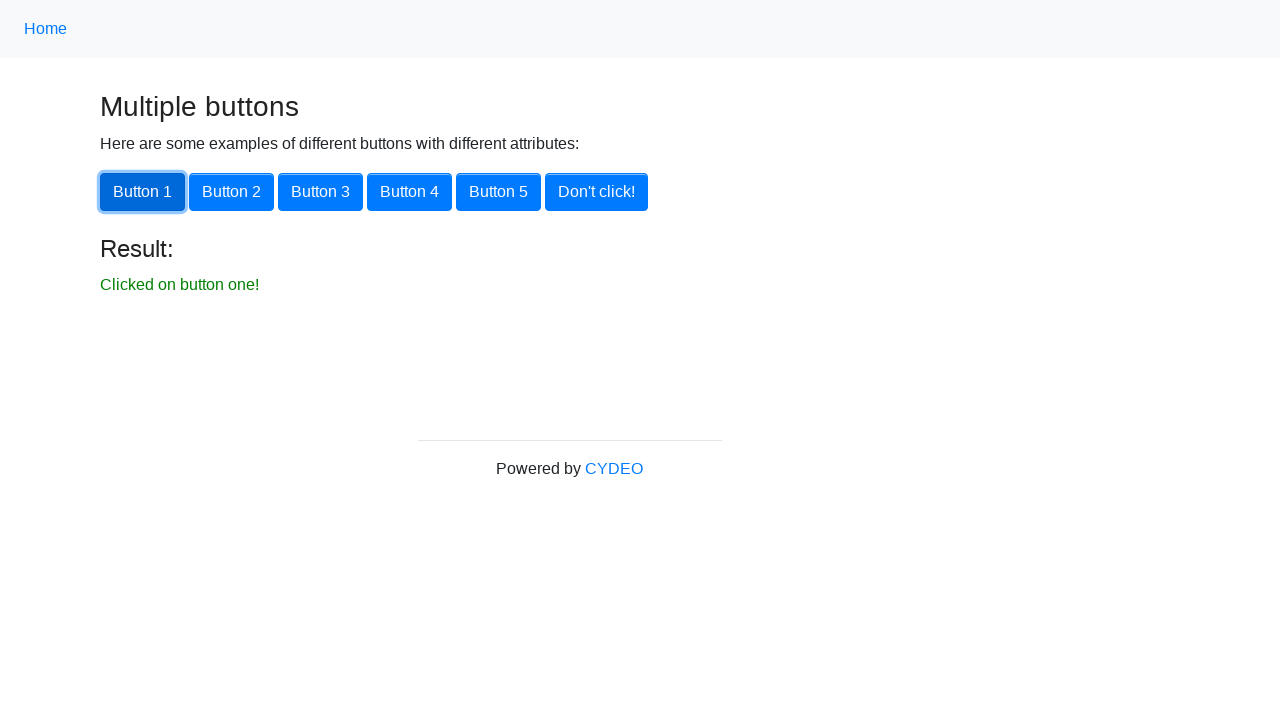

Verified result text is 'Clicked on button one!'
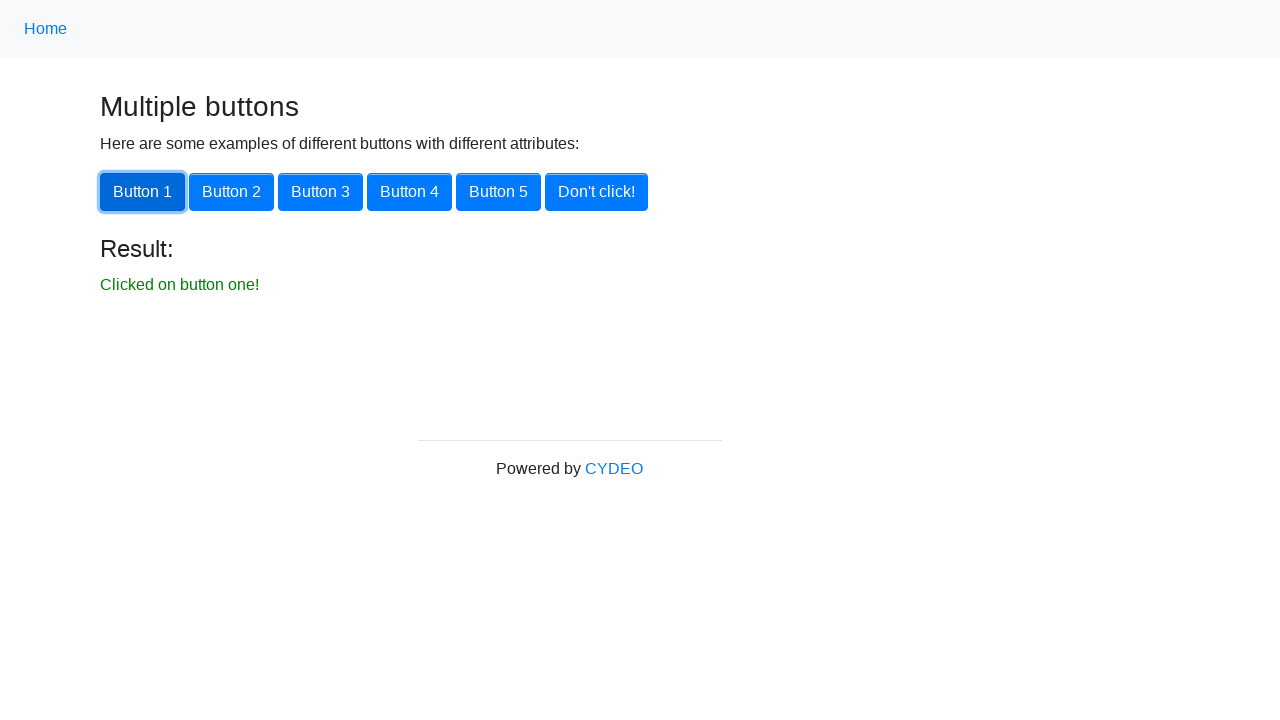

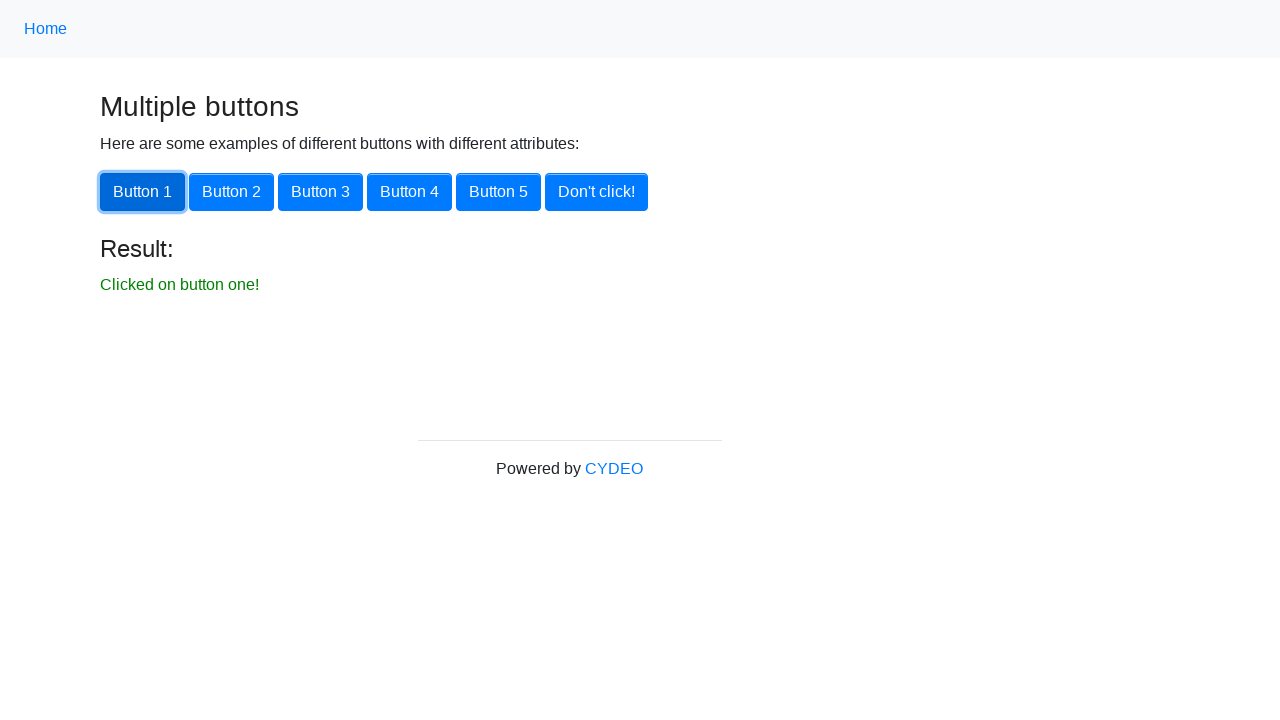